Tests Angular dropdown by selecting Barcelona city and verifying it is displayed

Starting URL: https://valor-software.com/ng2-select/

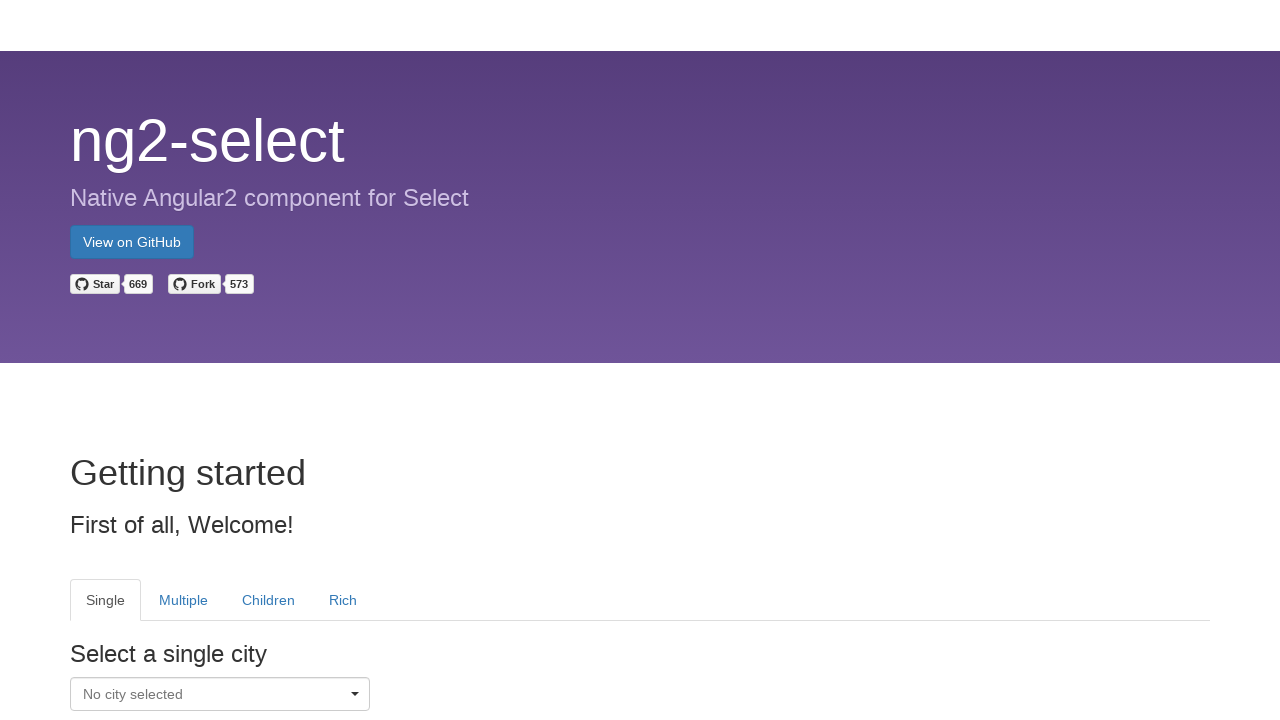

Clicked on the single city dropdown to open it at (220, 694) on xpath=//tab[@heading='Single']//div[contains(@class,'ui-select-container')]
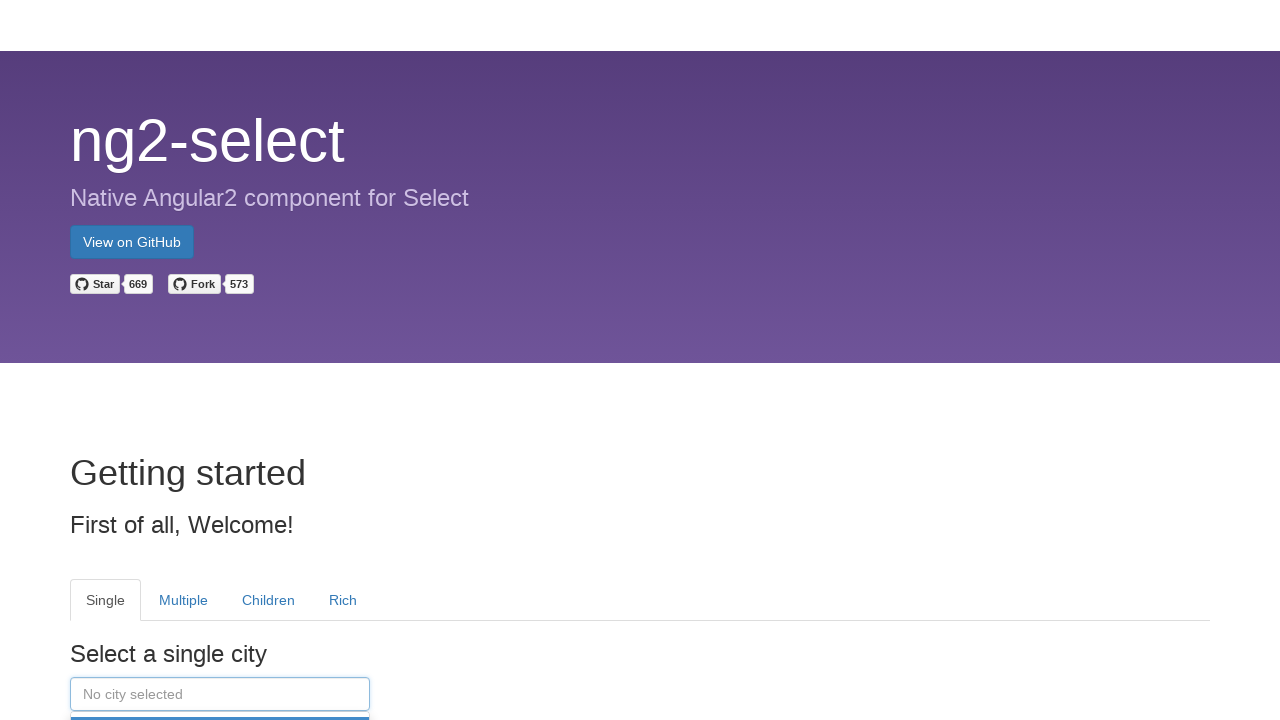

Selected Barcelona from the dropdown menu at (220, 360) on xpath=//ul[@role='menu']//li[contains(.,'Barcelona')]
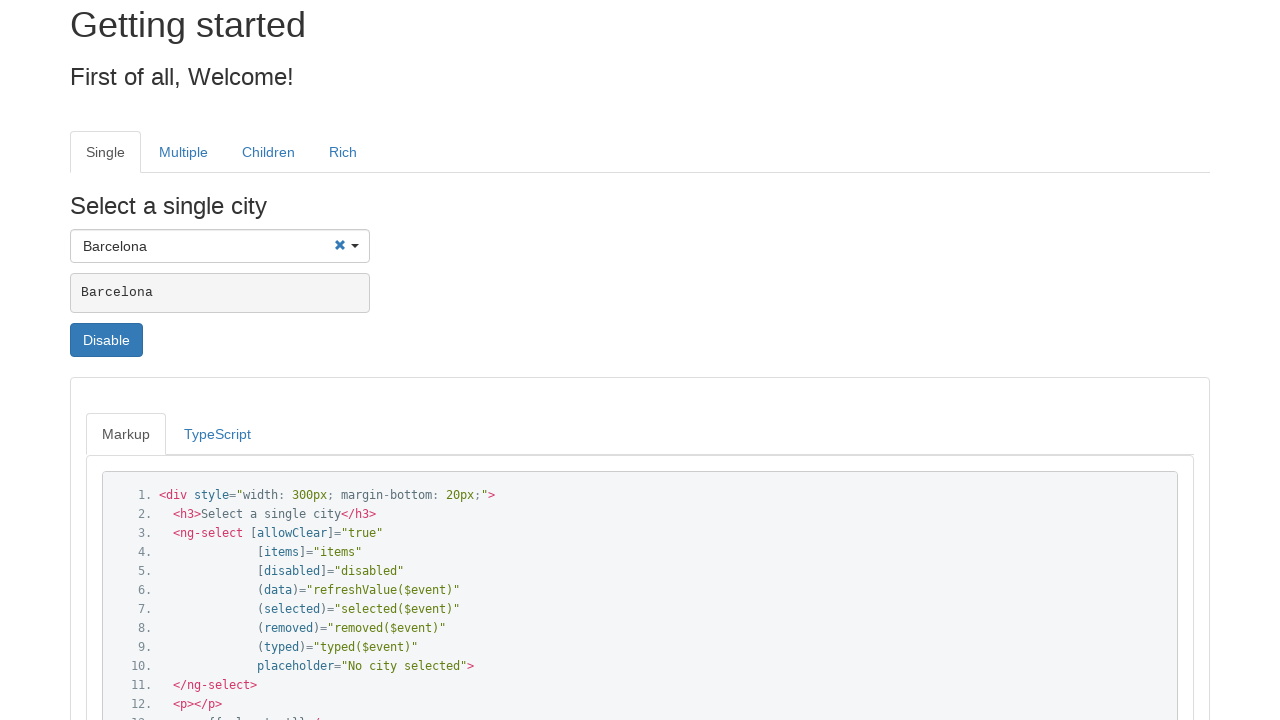

Waited 2 seconds for dropdown selection to complete
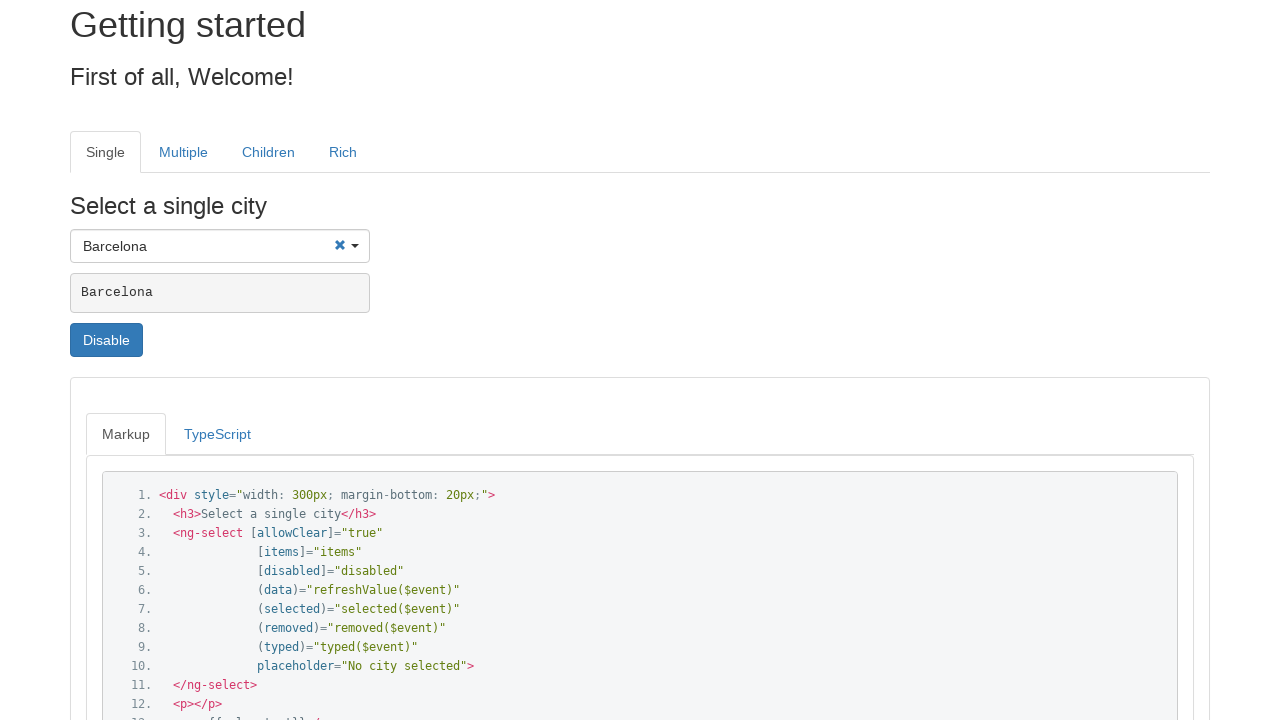

Retrieved selected city text from dropdown
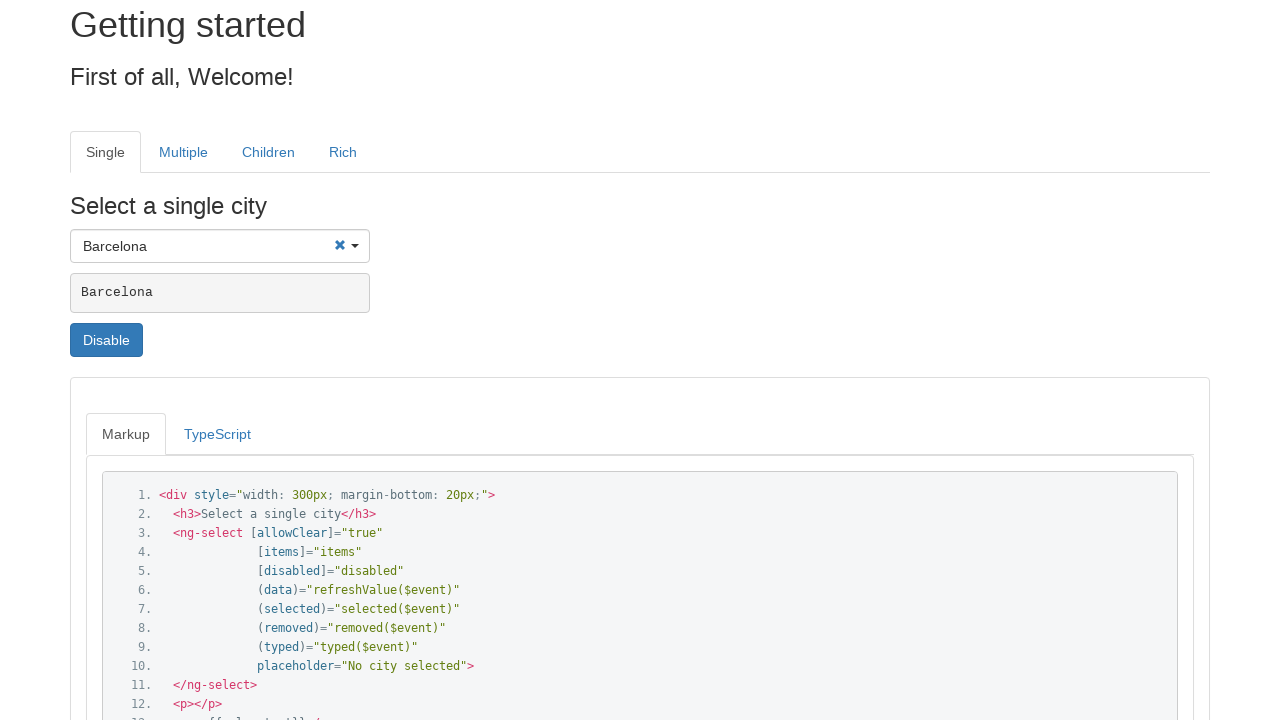

Verified that Barcelona is displayed as the selected city
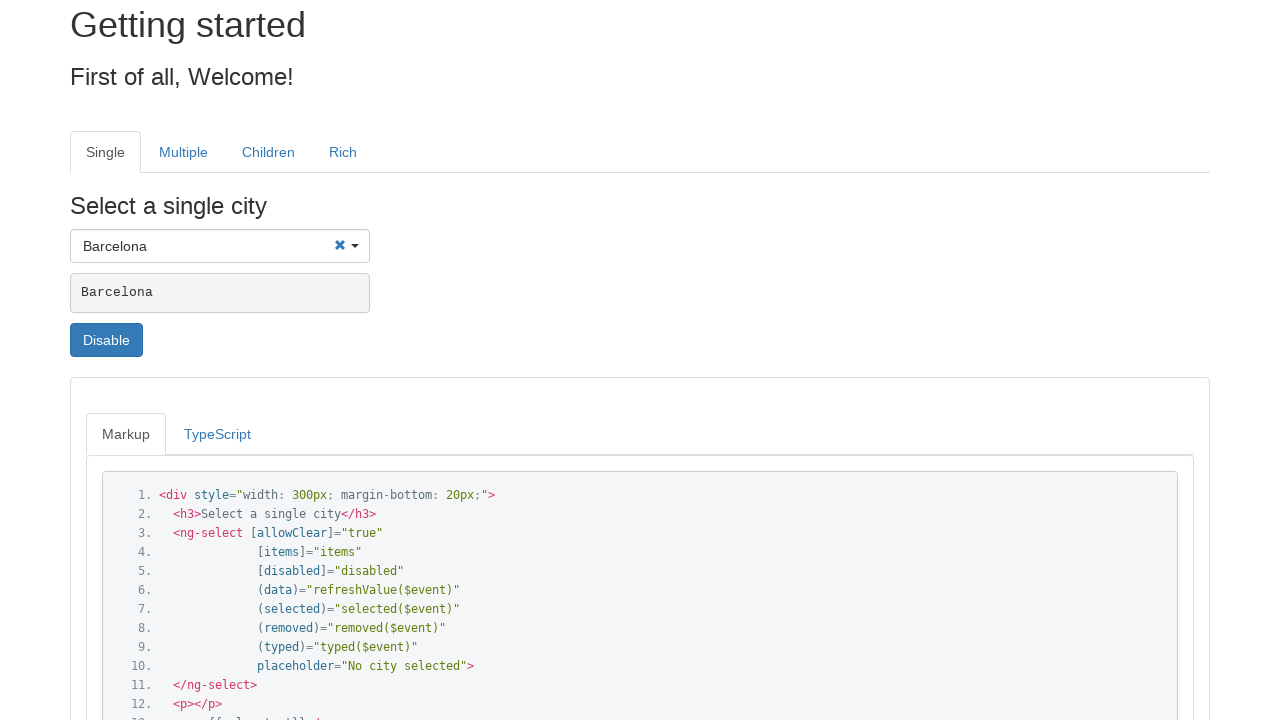

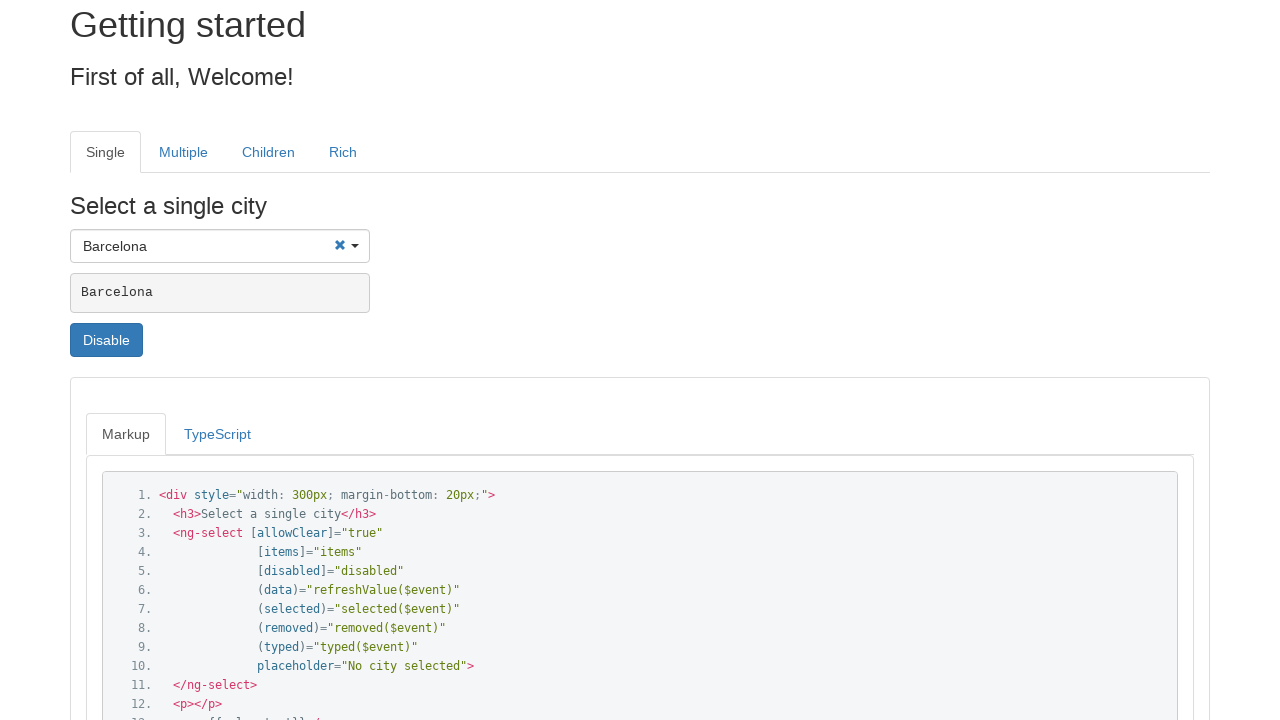